Tests link navigation by clicking on a link containing the text "Home"

Starting URL: https://demoqa.com/links

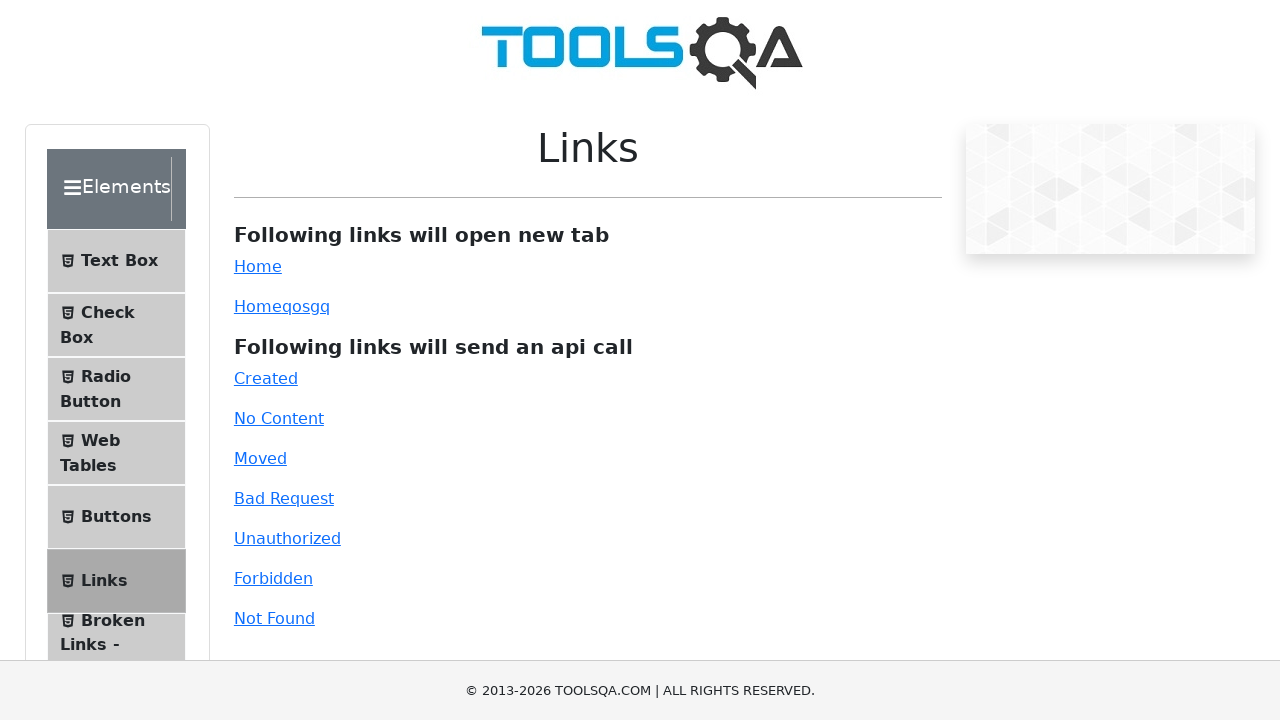

Navigated to https://demoqa.com/links
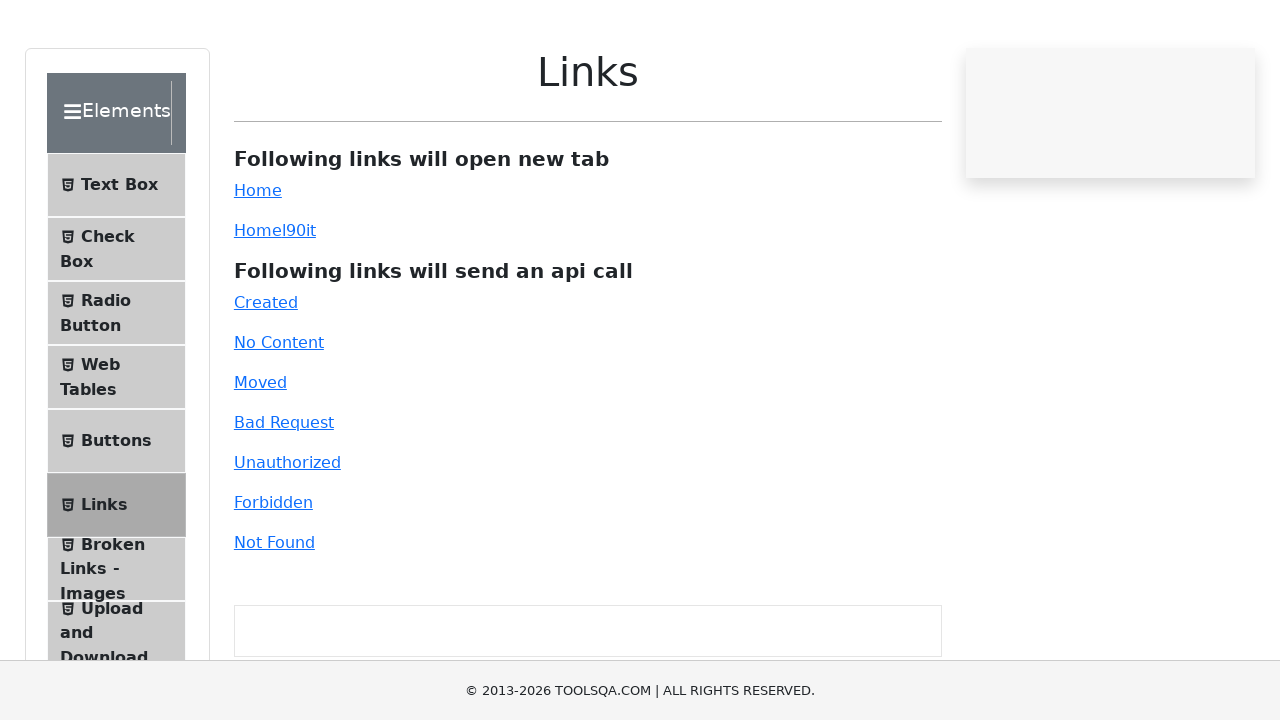

Clicked on link containing 'Home' text at (258, 266) on text=/.*Home.*/
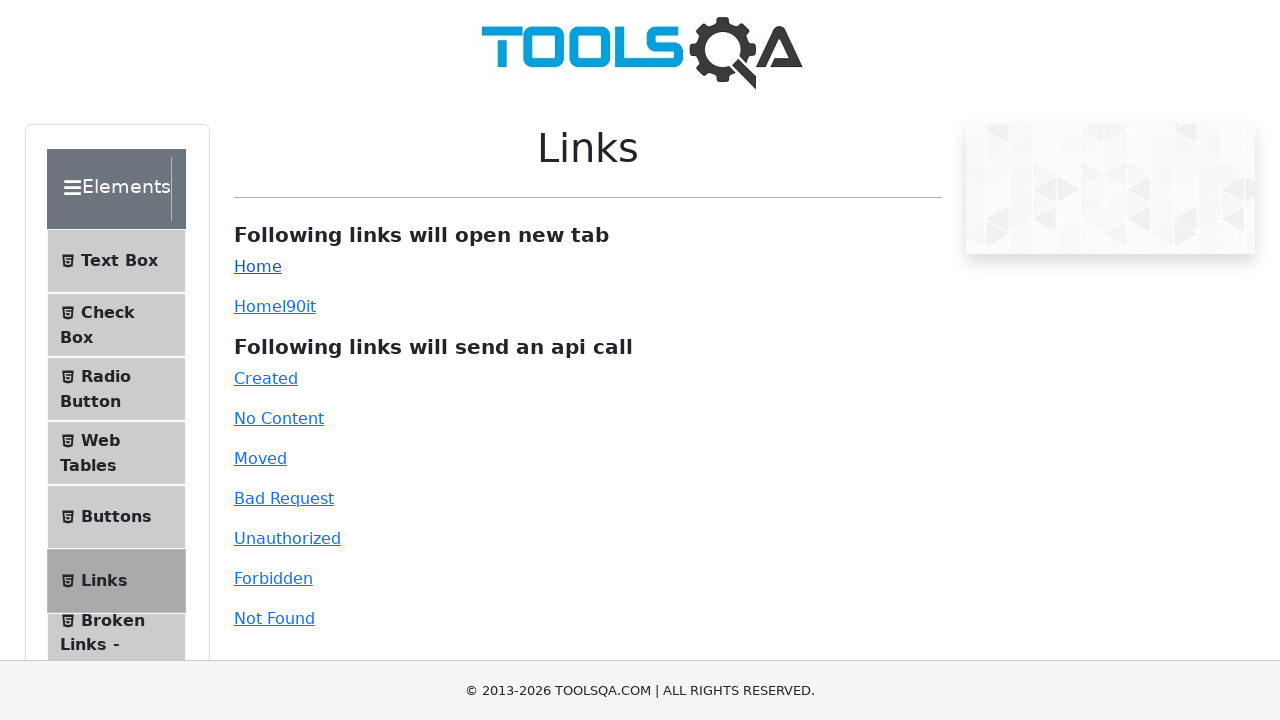

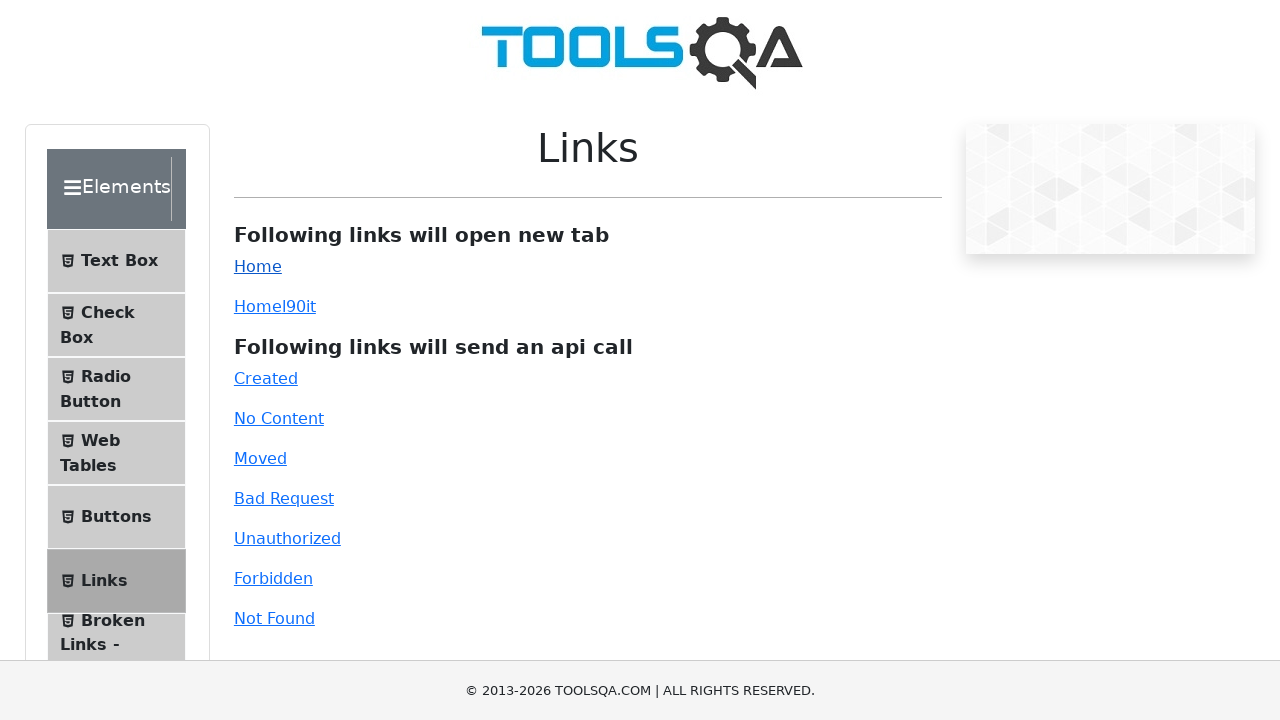